Tests registration form validation by entering a password shorter than 6 characters and verifying the password length error messages

Starting URL: https://alada.vn/tai-khoan/dang-ky.html

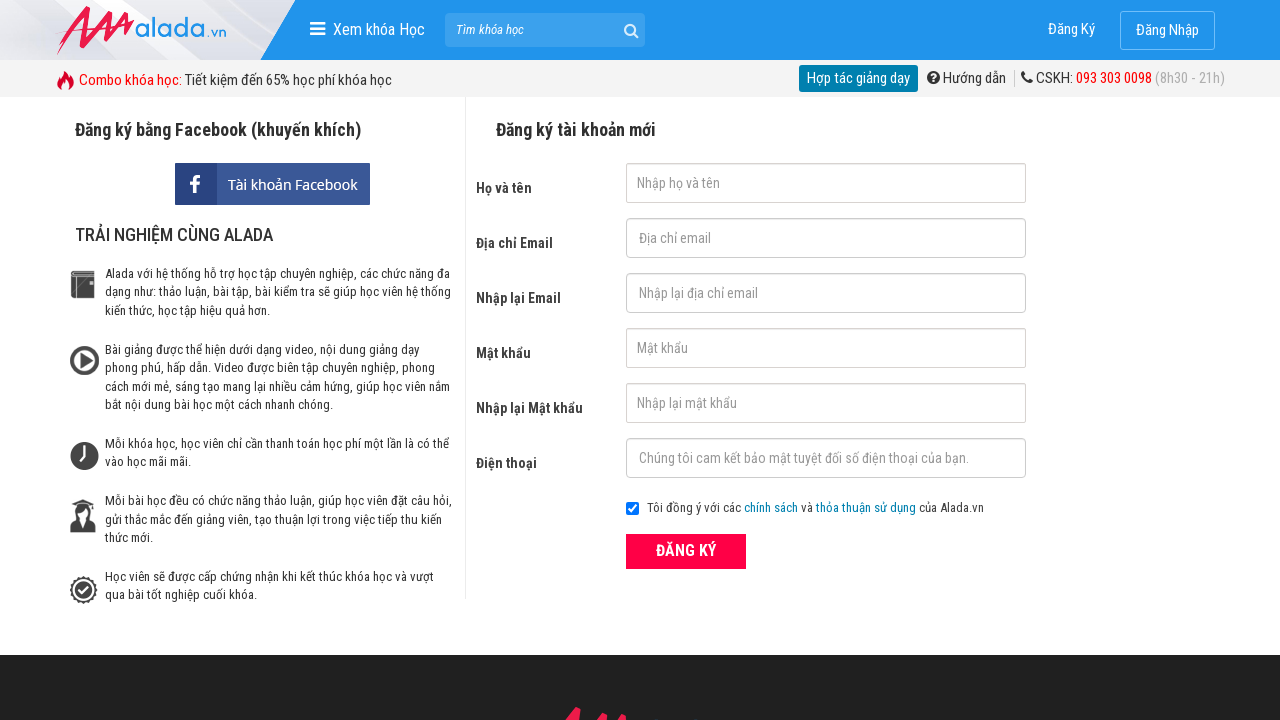

Filled first name field with 'ABC' on #txtFirstname
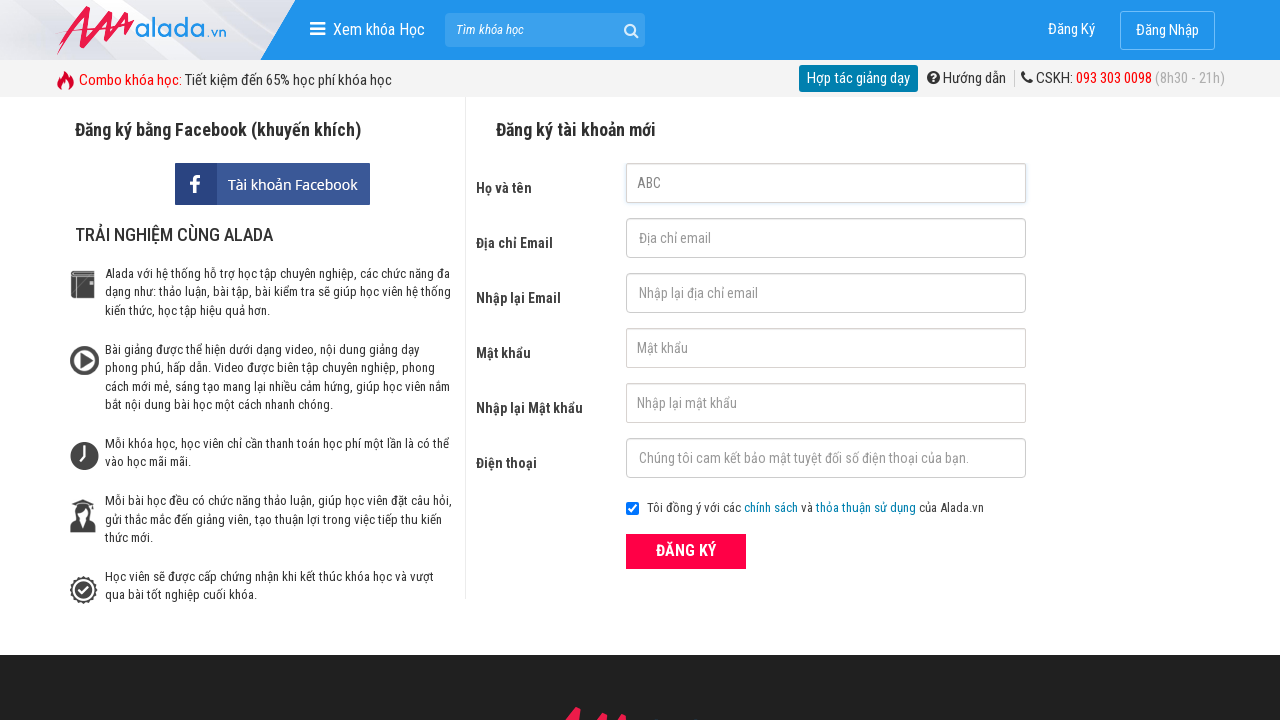

Filled email field with '123@gmail.com' on #txtEmail
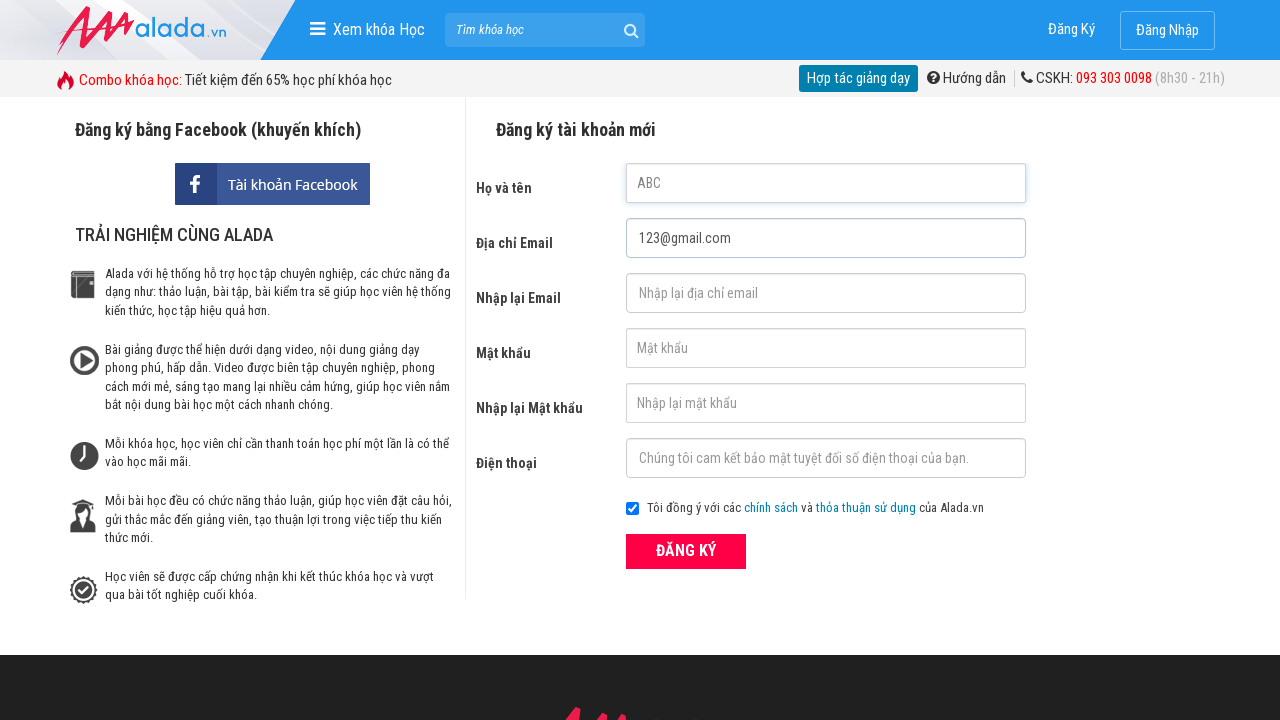

Filled confirm email field with '123@gmail.com' on #txtCEmail
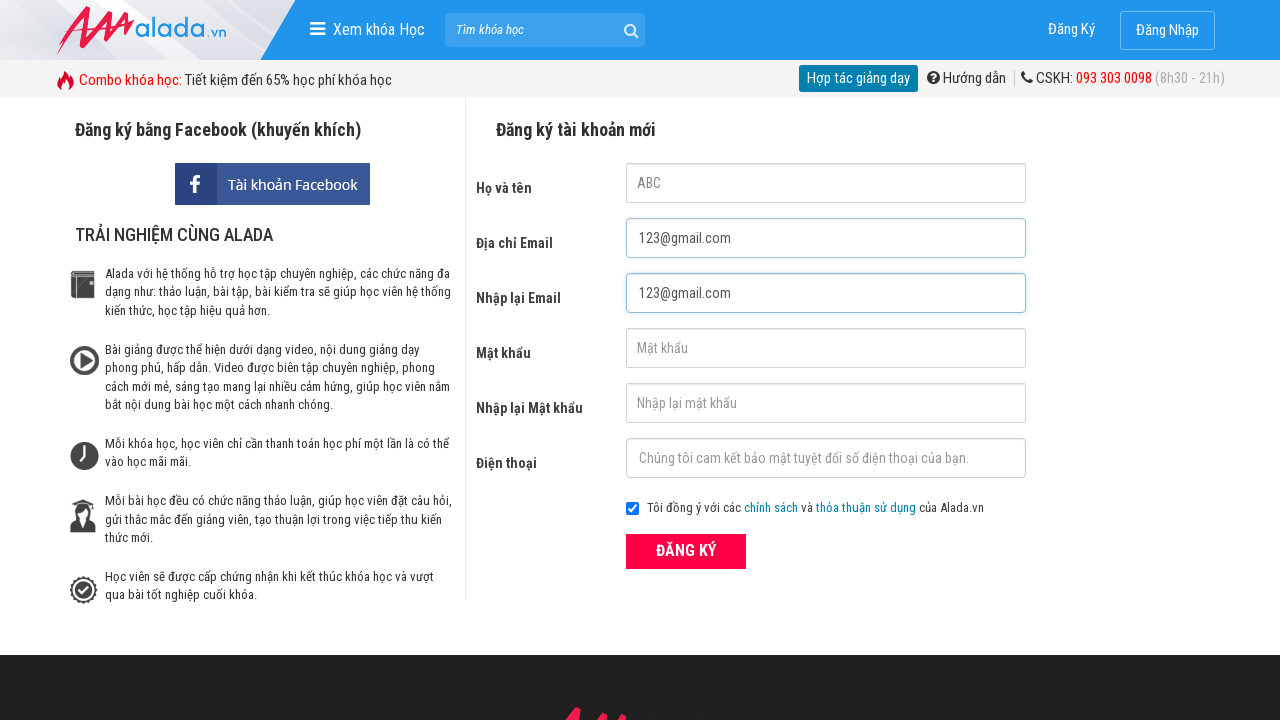

Filled password field with '123' (less than 6 characters) on #txtPassword
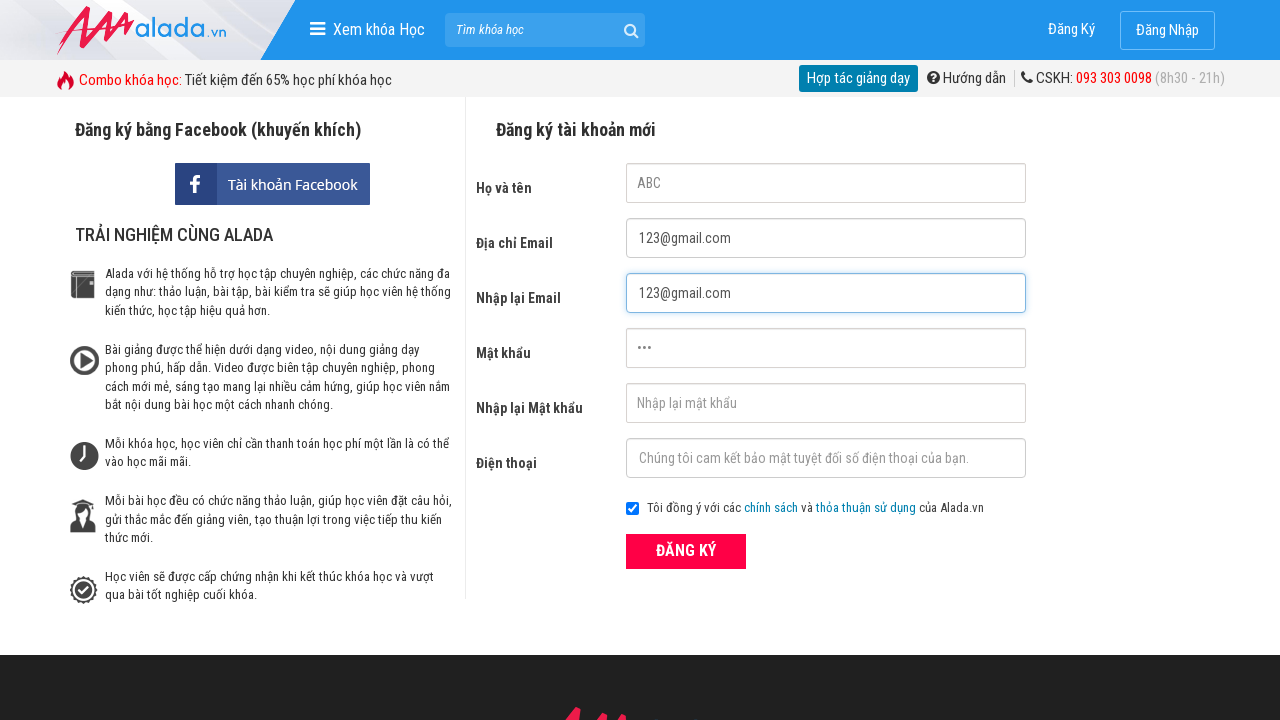

Filled confirm password field with '123' (less than 6 characters) on #txtCPassword
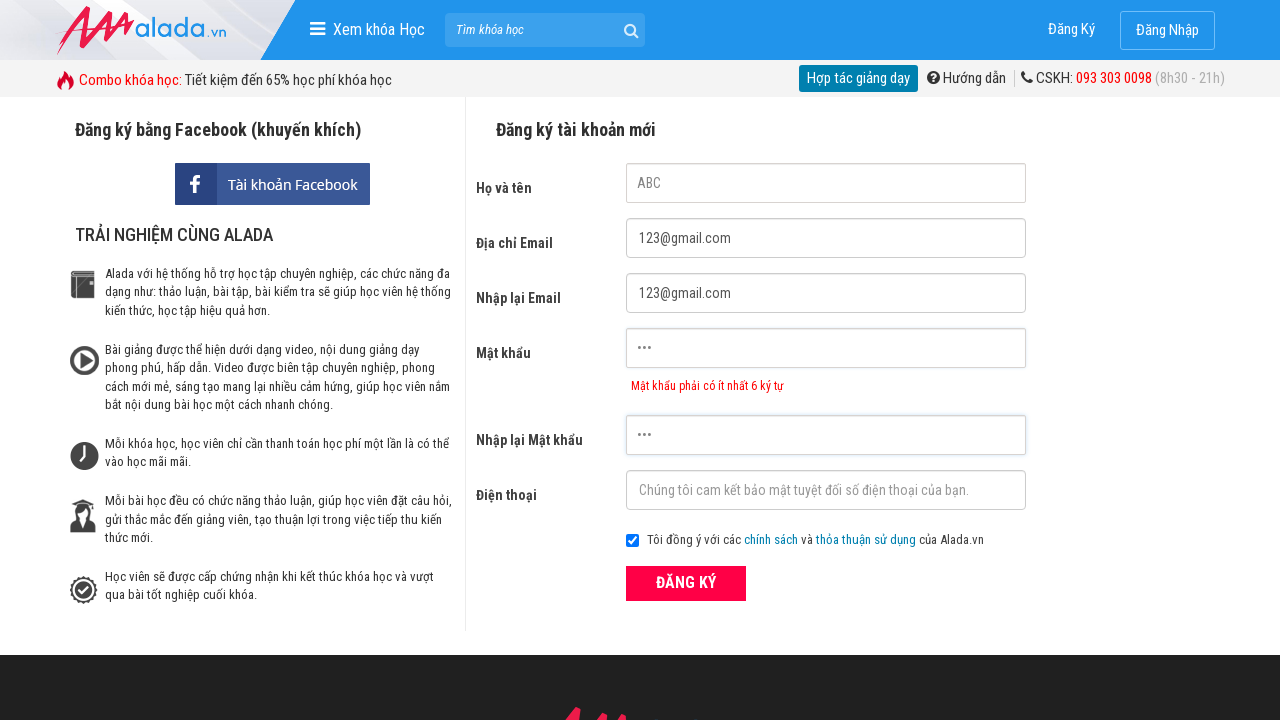

Filled phone field with '0987654321' on #txtPhone
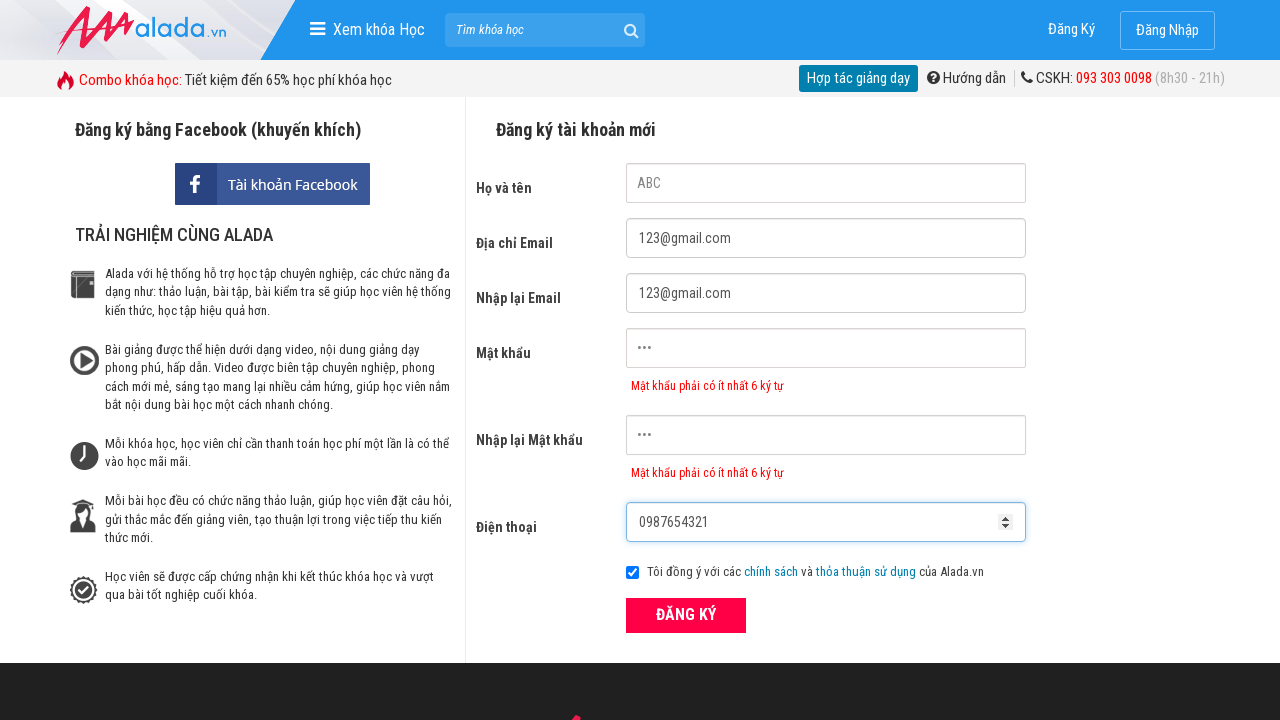

Clicked ĐĂNG KÝ (Register) button to submit form at (686, 615) on xpath=//form[@id='frmLogin']//button[text()='ĐĂNG KÝ']
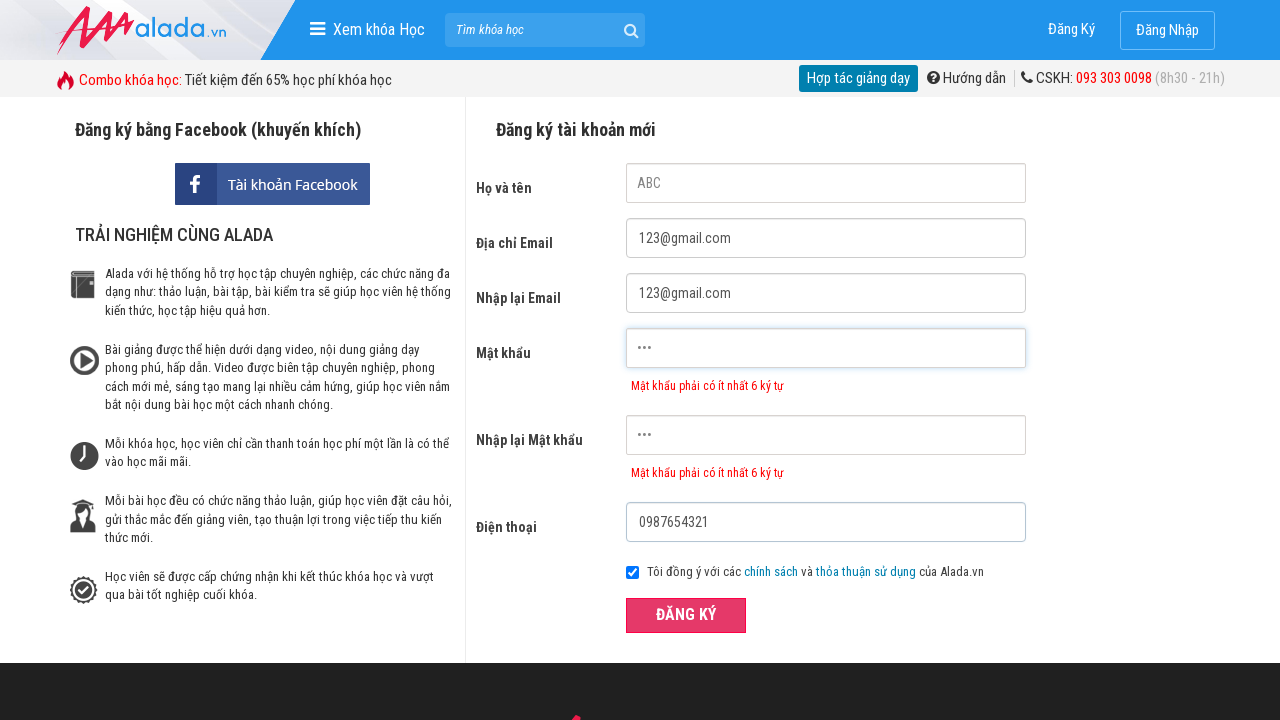

Password error message appeared on password field
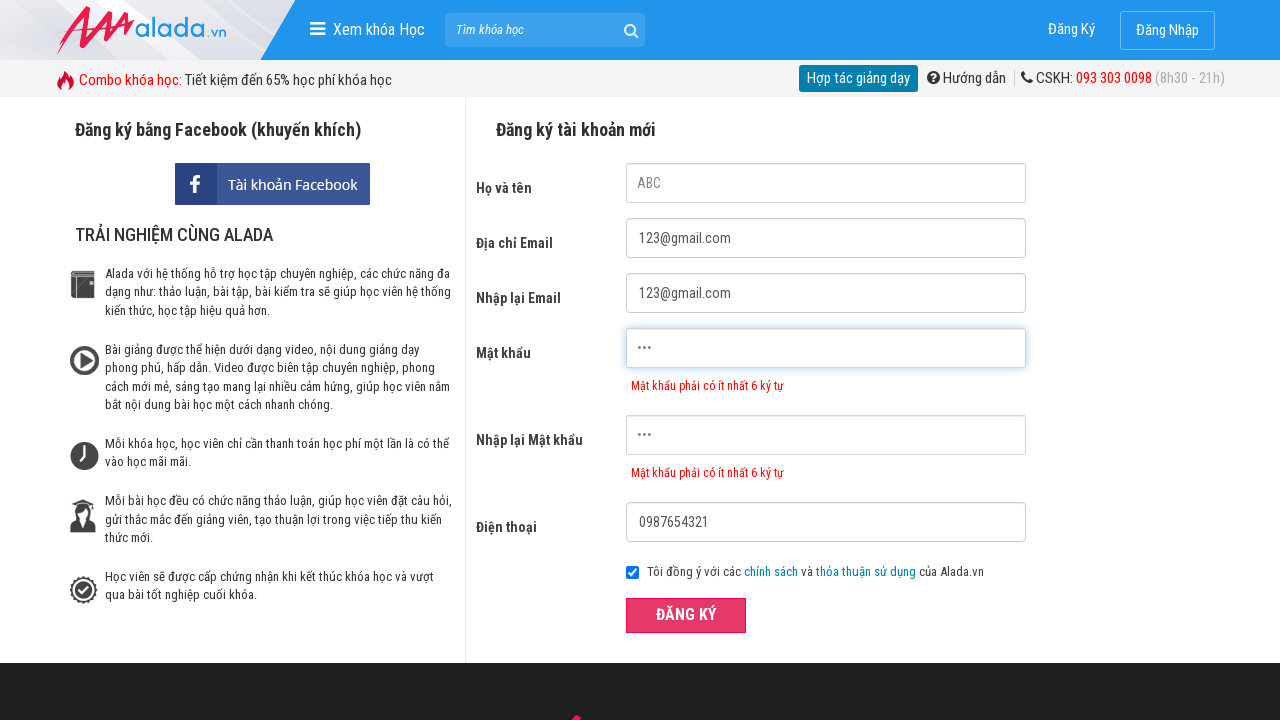

Password error message appeared on confirm password field
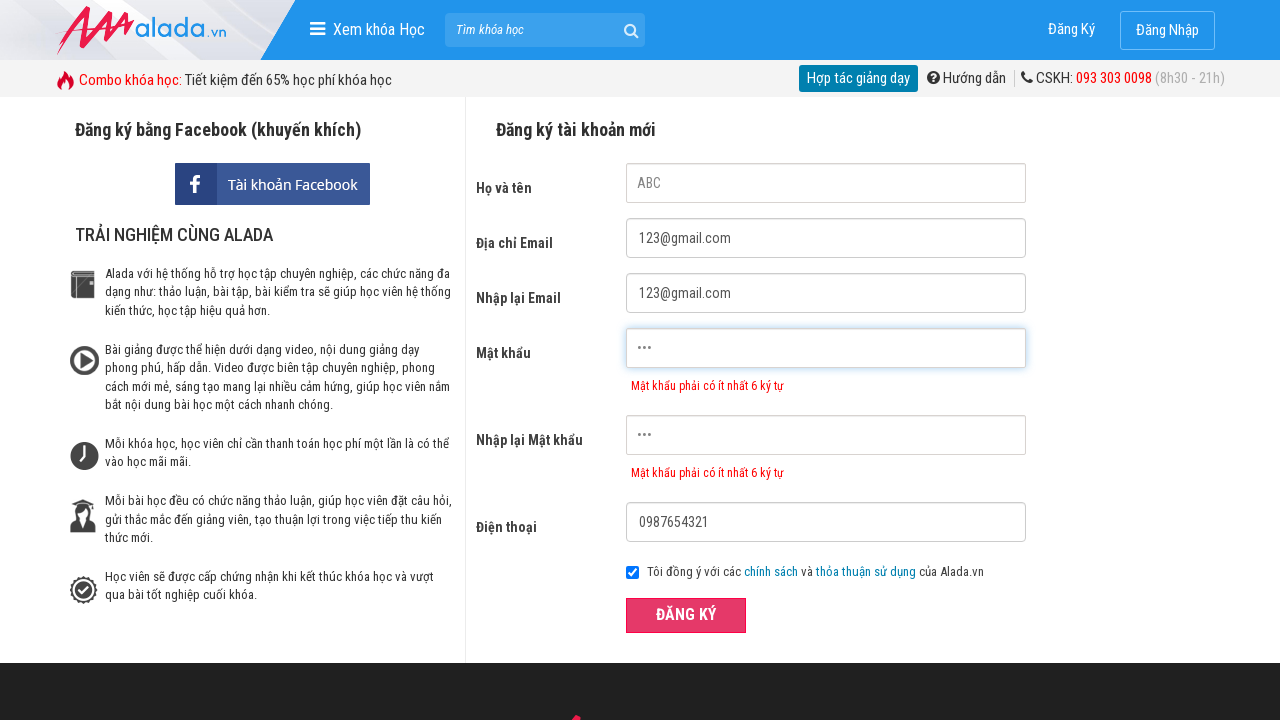

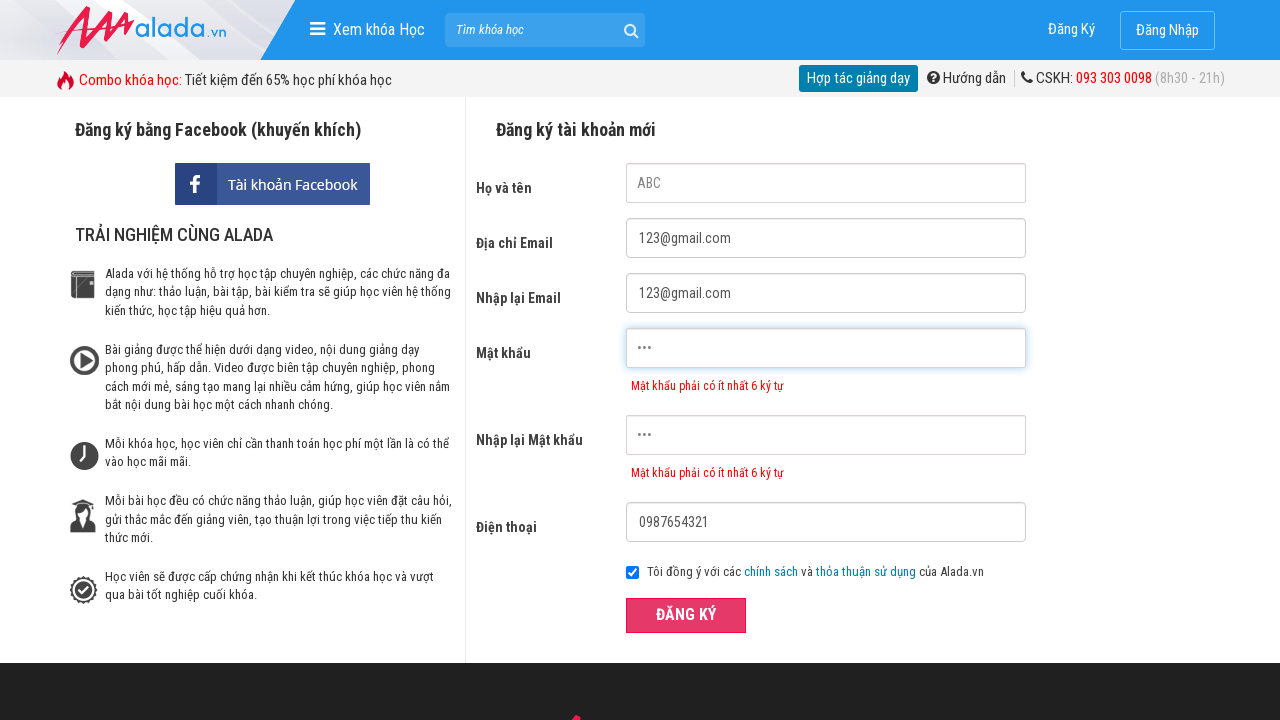